Tests select dropdown functionality by selecting options by index and visible text, and verifying the selected values

Starting URL: https://rahulshettyacademy.com/AutomationPractice/

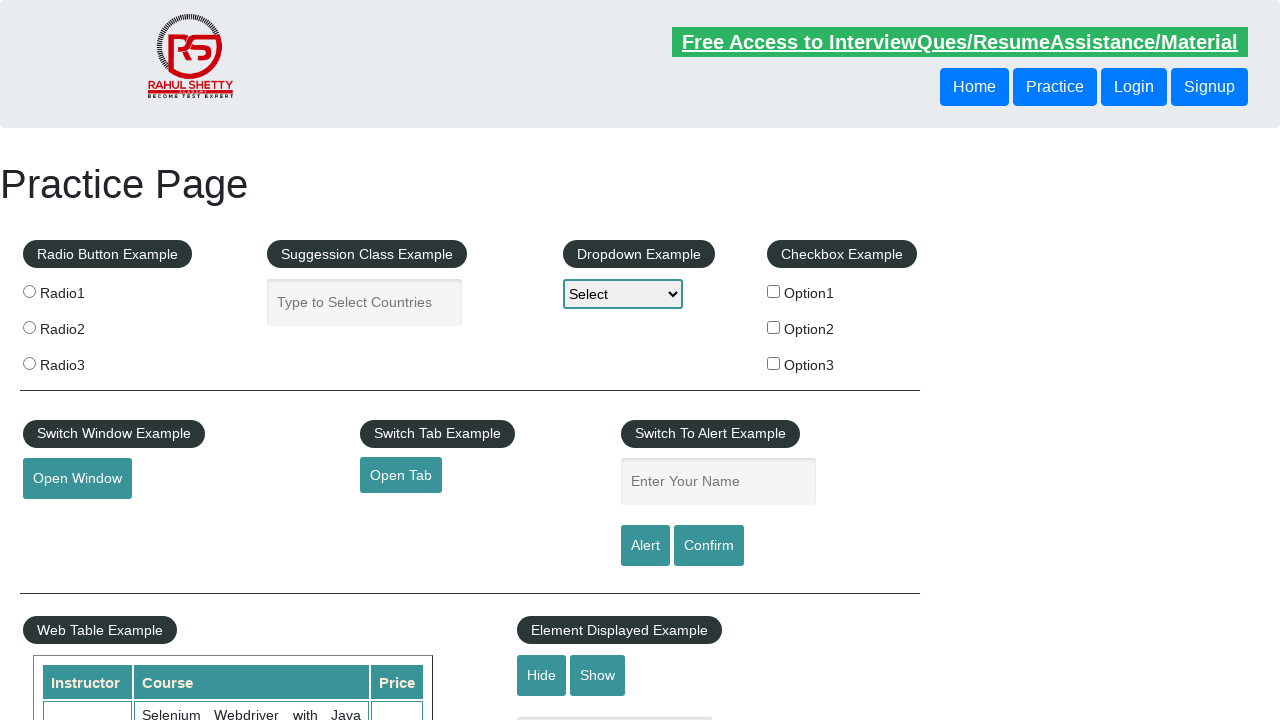

Located the select dropdown element
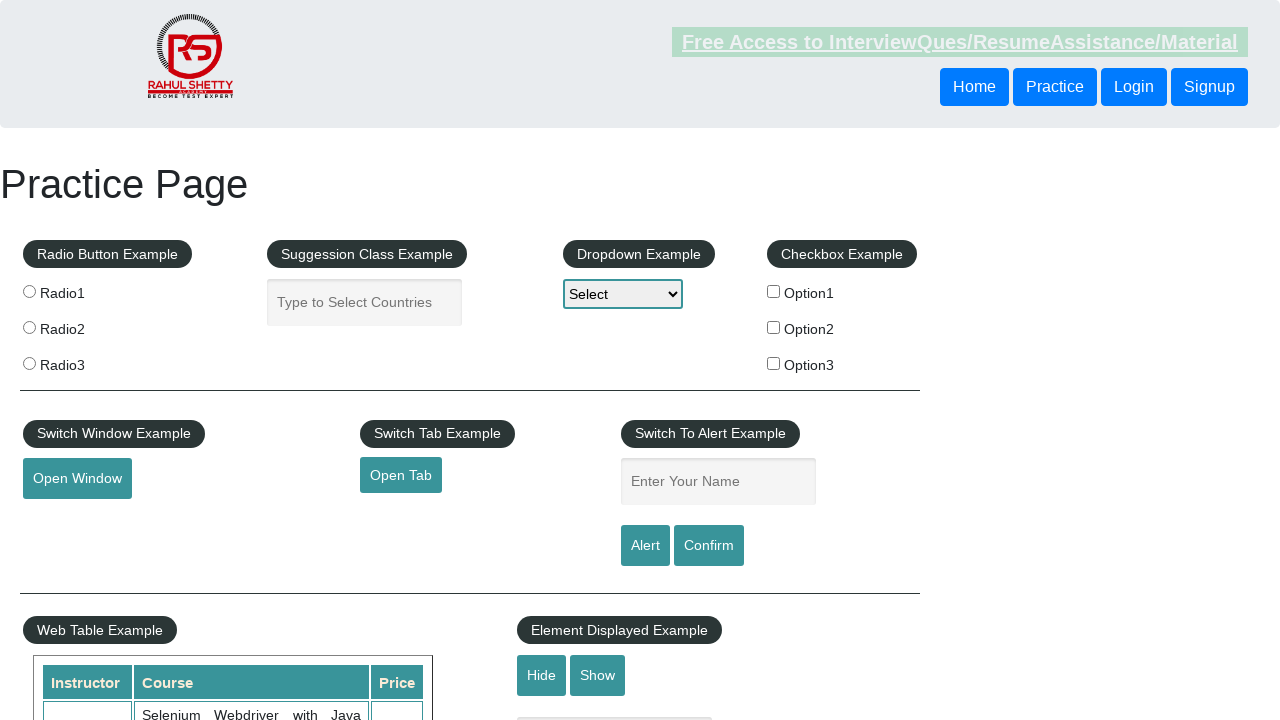

Retrieved all select options: ['Select', 'Option1', 'Option2', 'Option3']
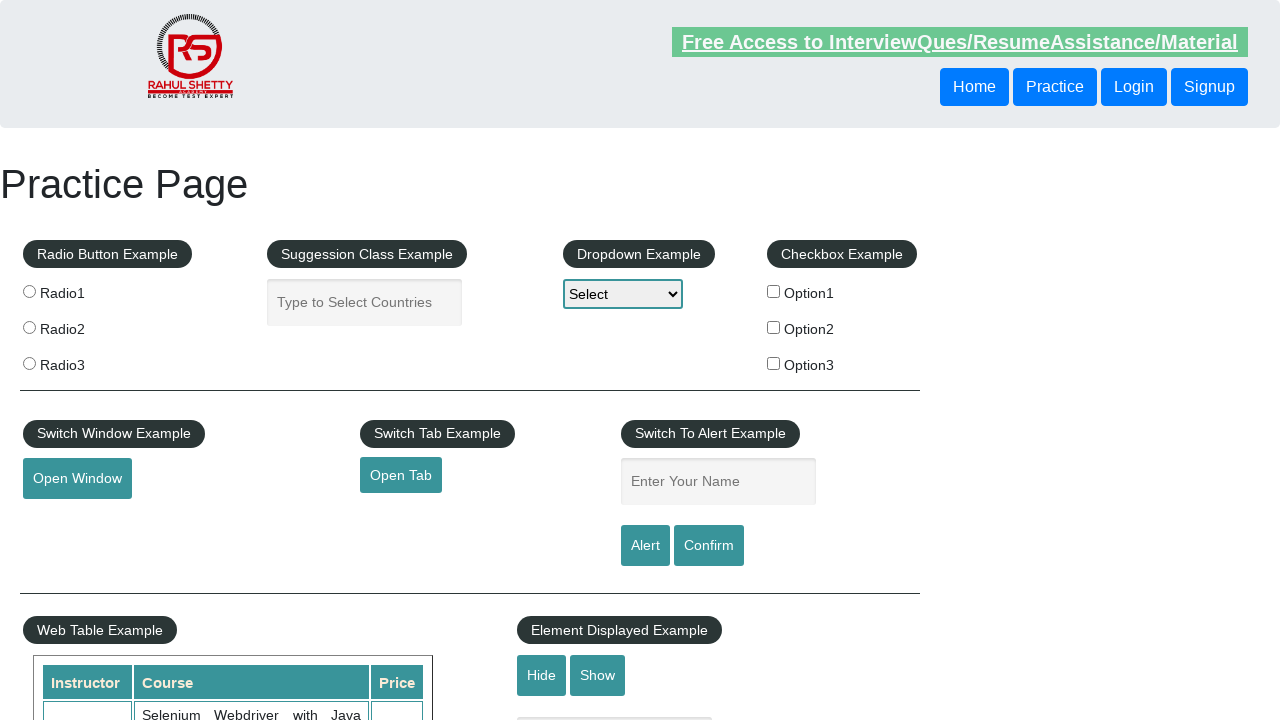

Verified default selected option is empty
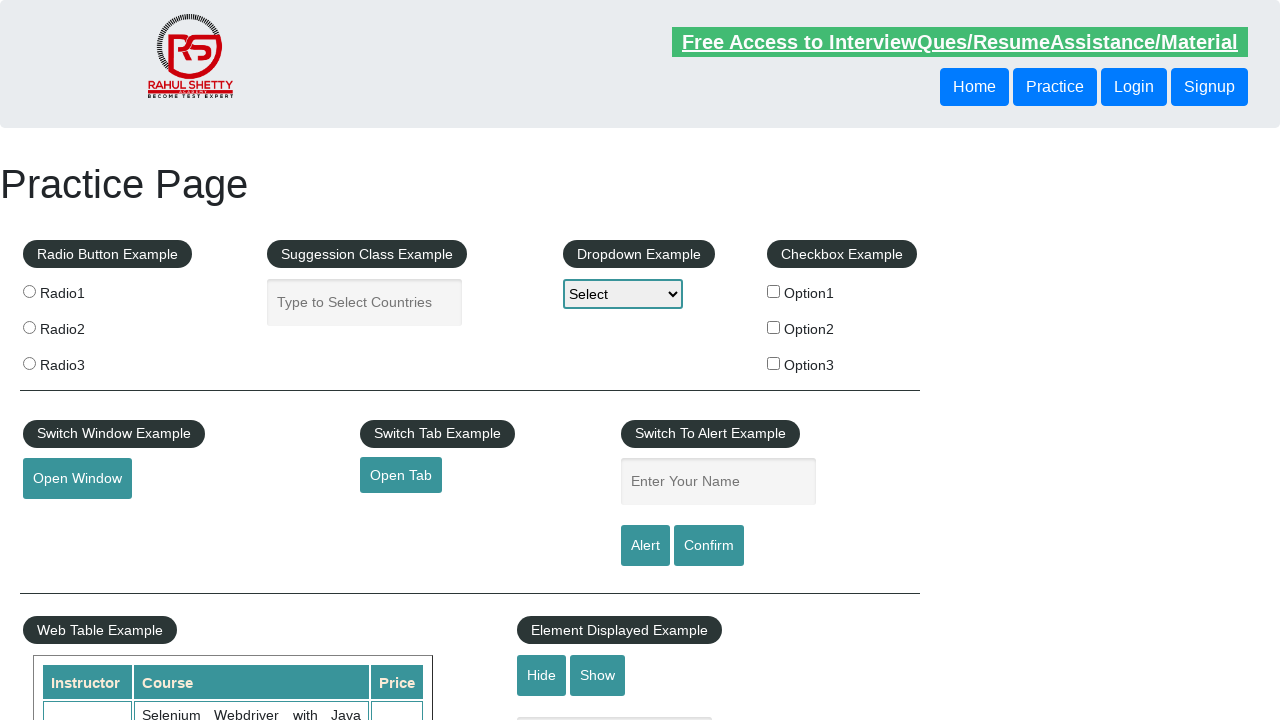

Selected Option2 by index 2 on select >> nth=0
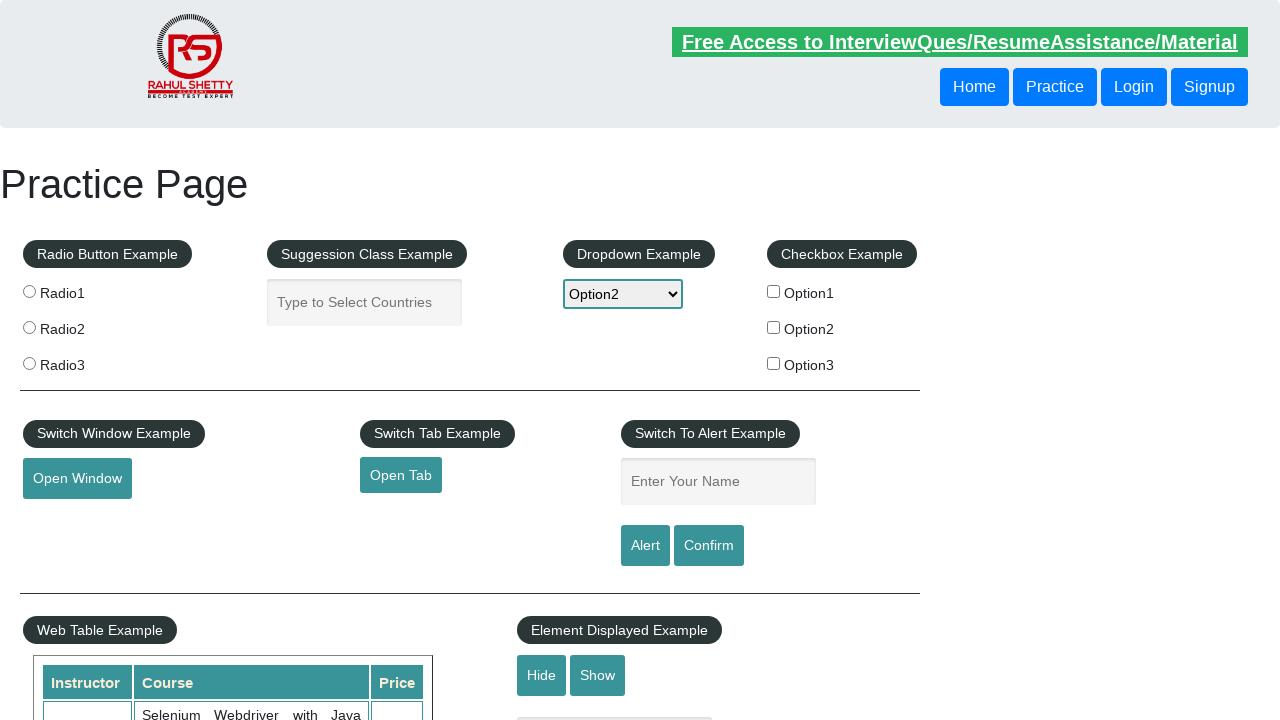

Verified Option2 is now selected
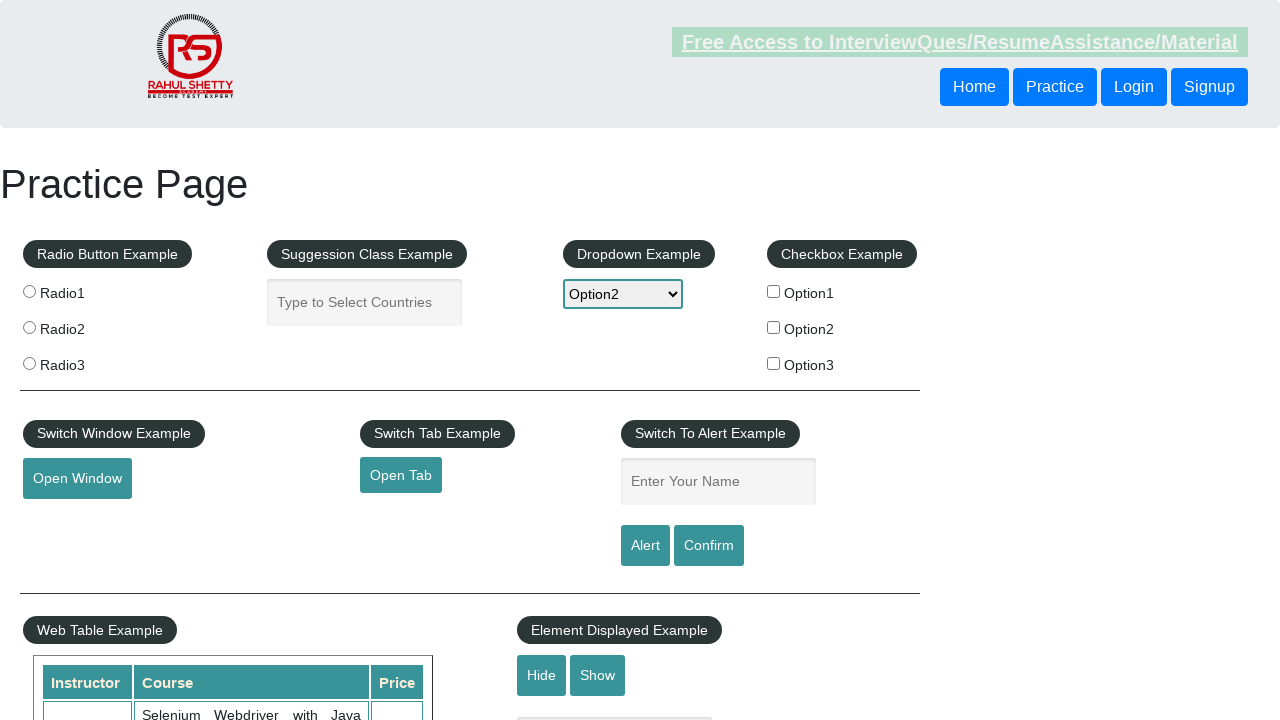

Selected Option3 by visible text on select >> nth=0
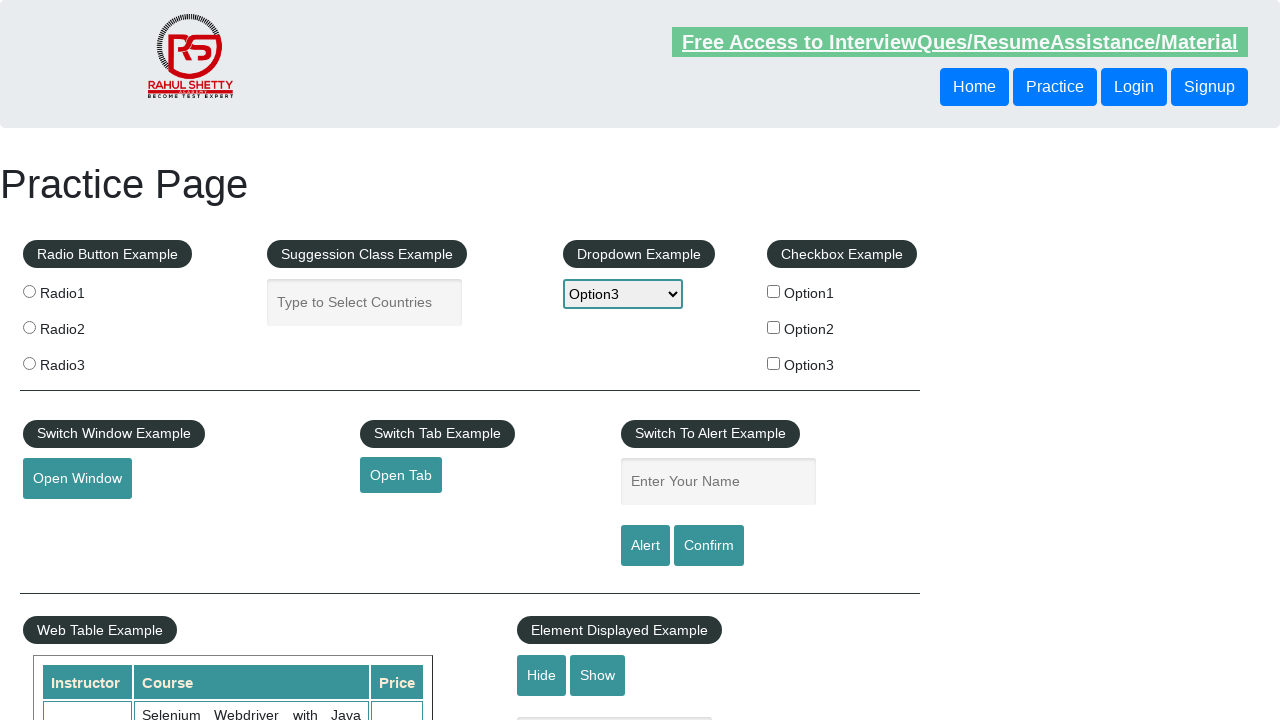

Verified Option3 is now selected
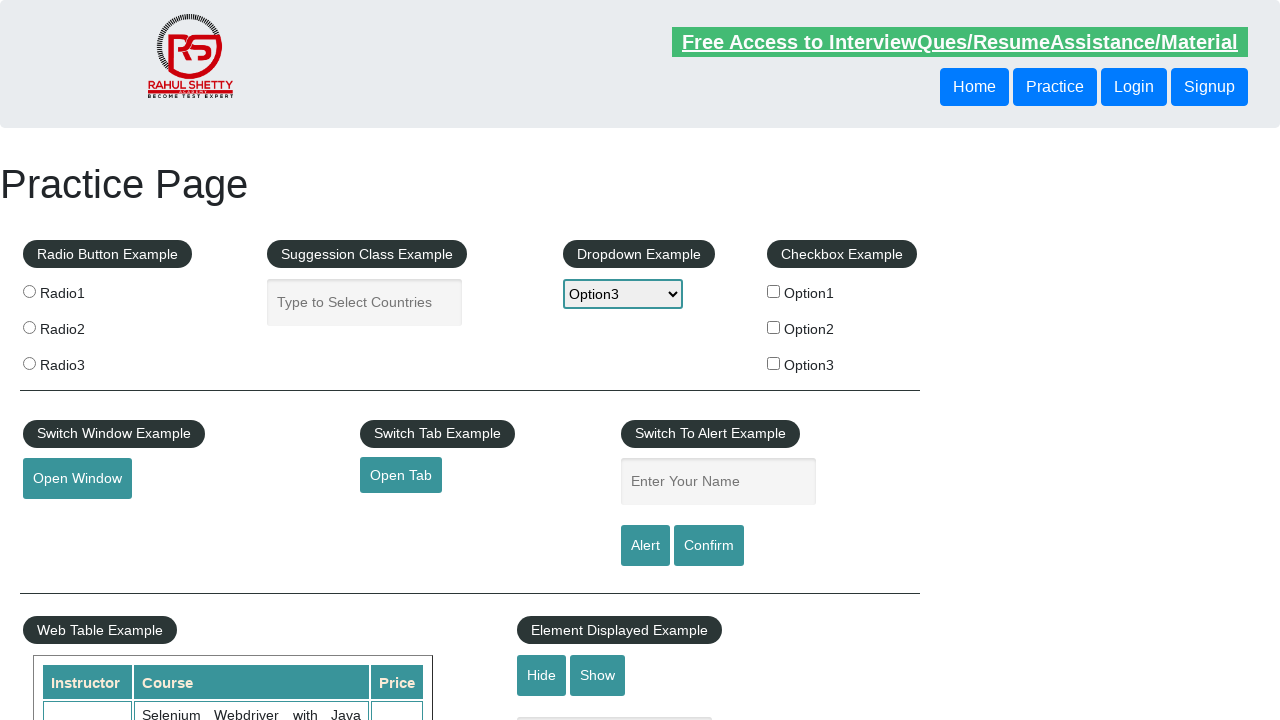

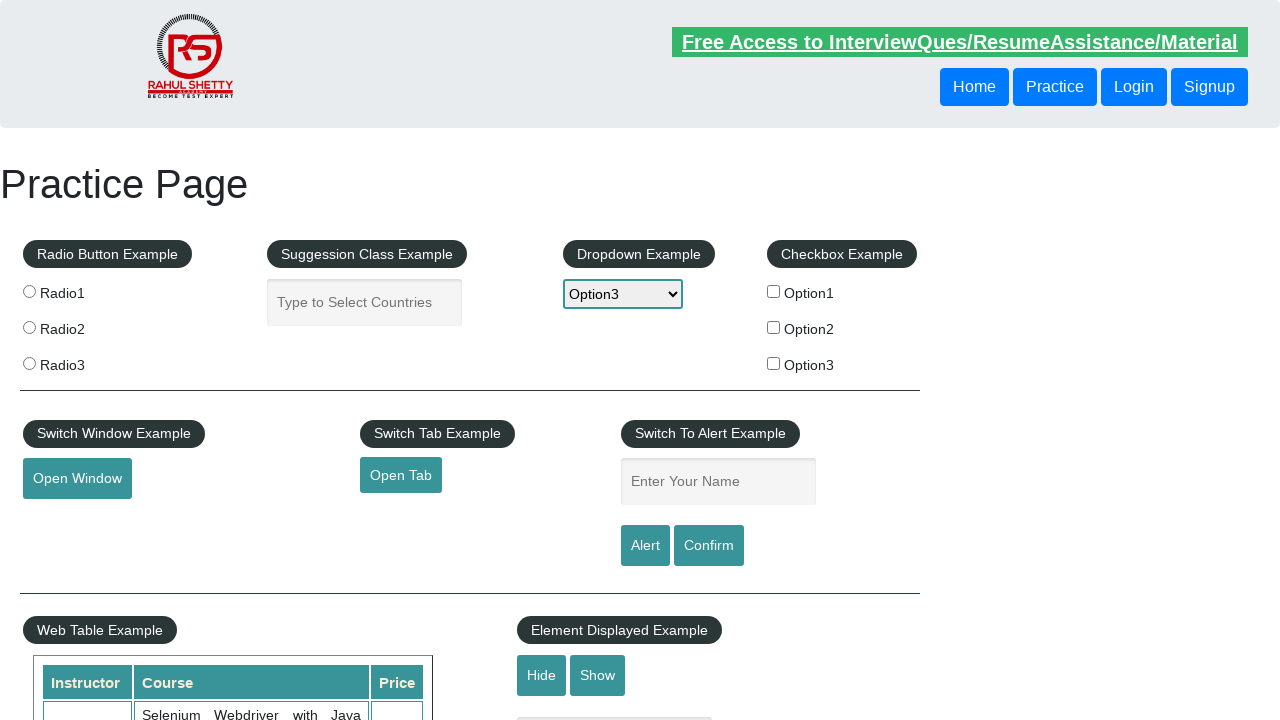